Tests that the Clear completed button displays the correct text after marking an item complete

Starting URL: https://demo.playwright.dev/todomvc

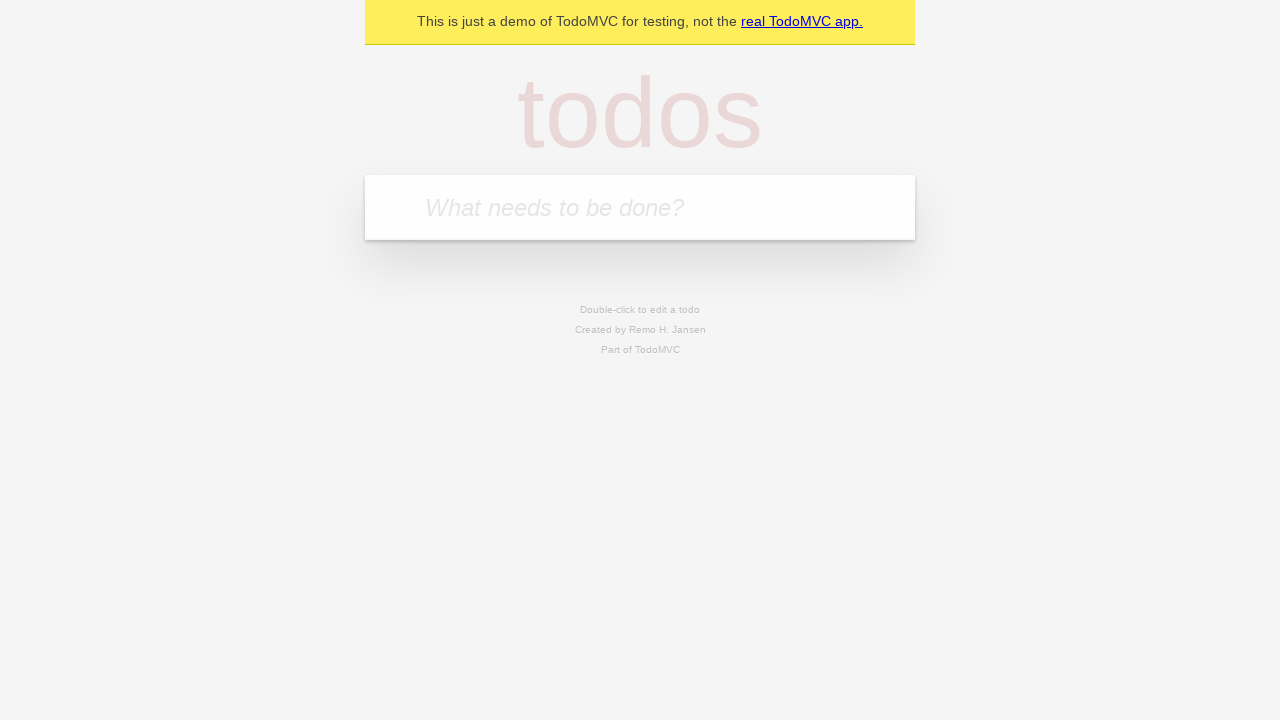

Filled todo input with 'buy some cheese' on internal:attr=[placeholder="What needs to be done?"i]
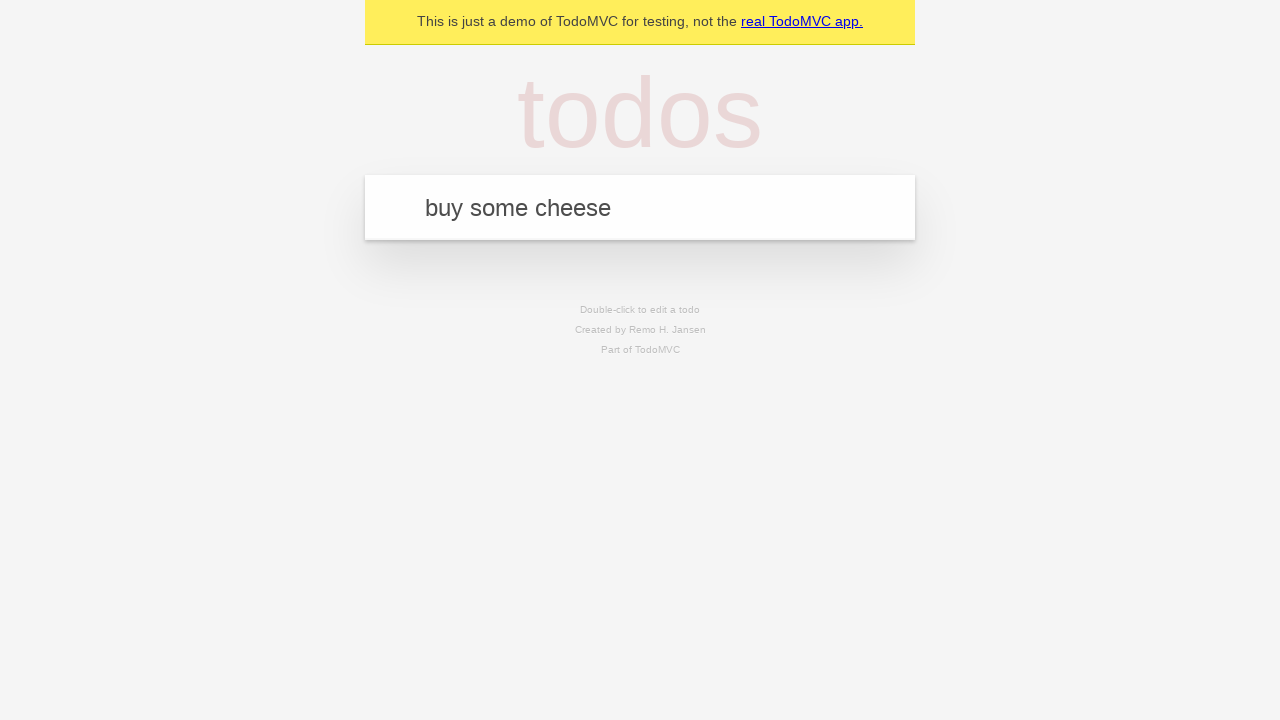

Pressed Enter to create todo 'buy some cheese' on internal:attr=[placeholder="What needs to be done?"i]
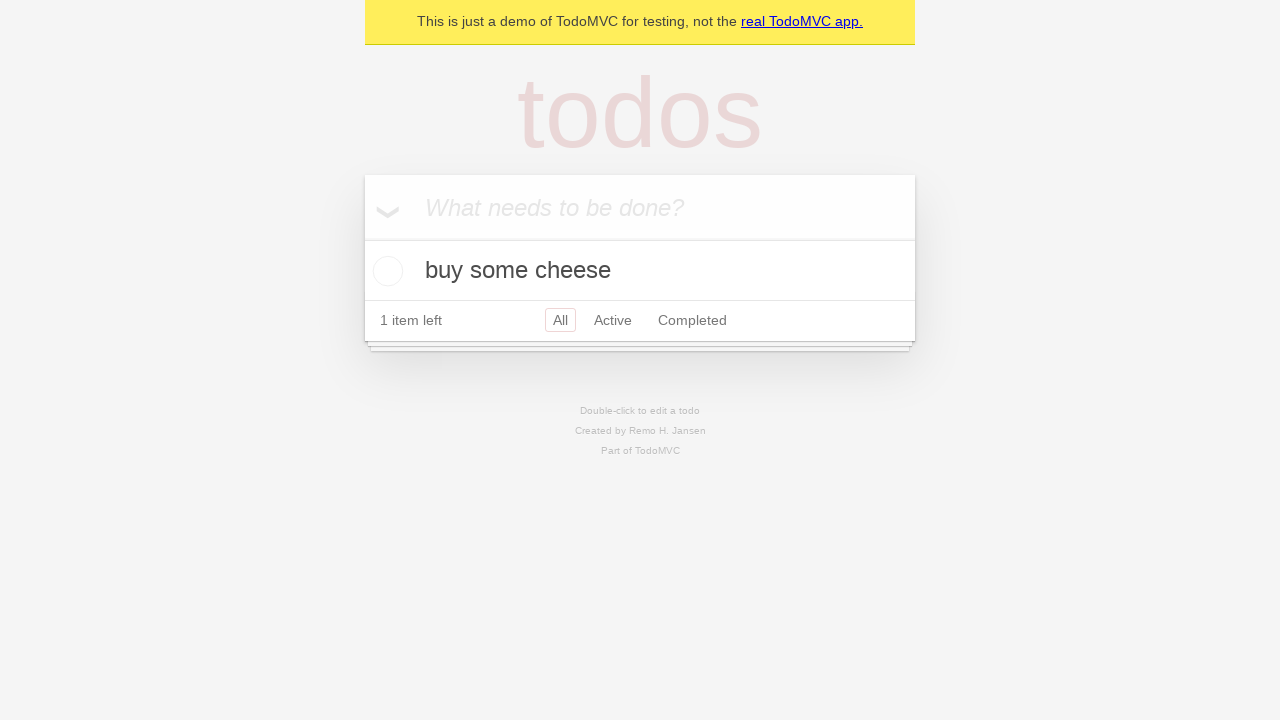

Filled todo input with 'feed the cat' on internal:attr=[placeholder="What needs to be done?"i]
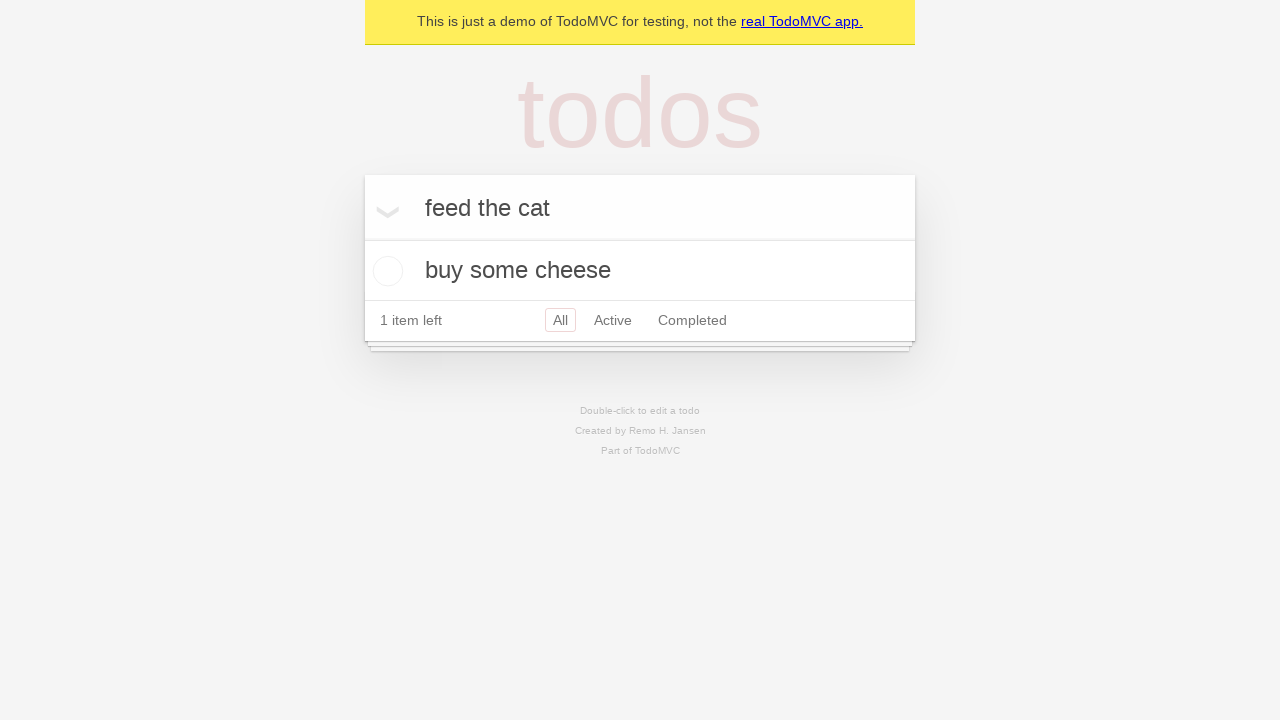

Pressed Enter to create todo 'feed the cat' on internal:attr=[placeholder="What needs to be done?"i]
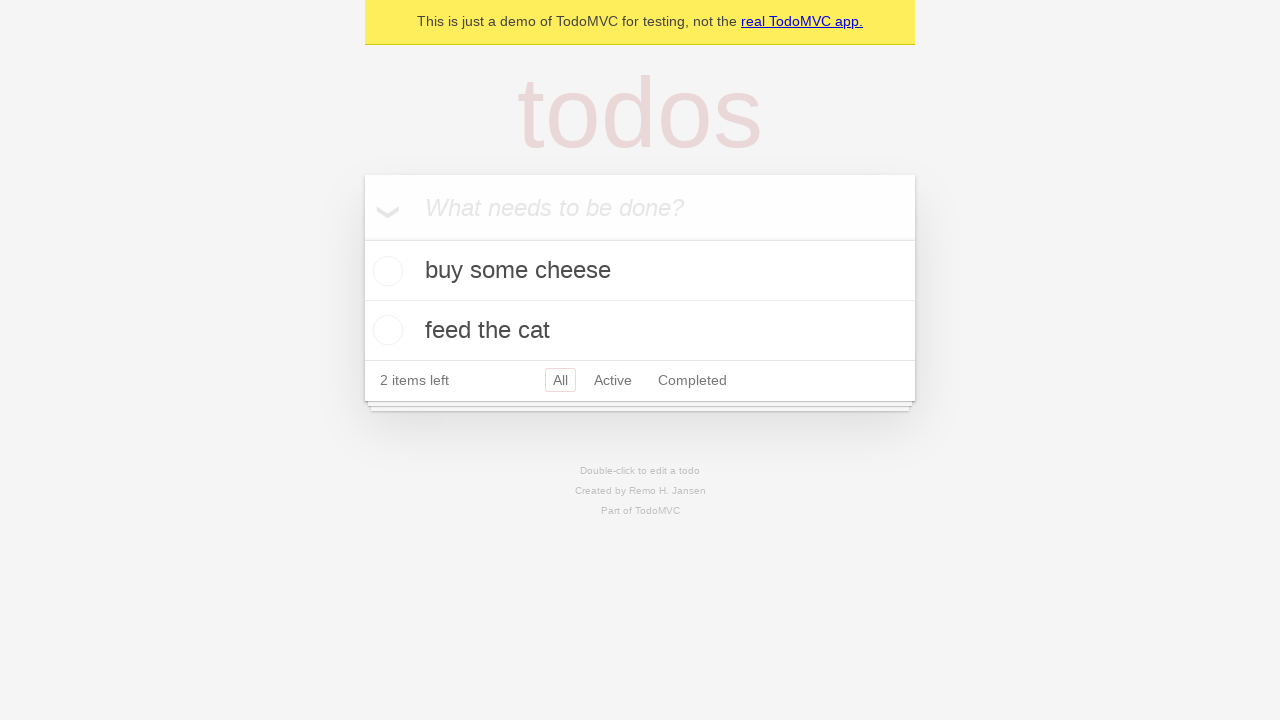

Filled todo input with 'book a doctors appointment' on internal:attr=[placeholder="What needs to be done?"i]
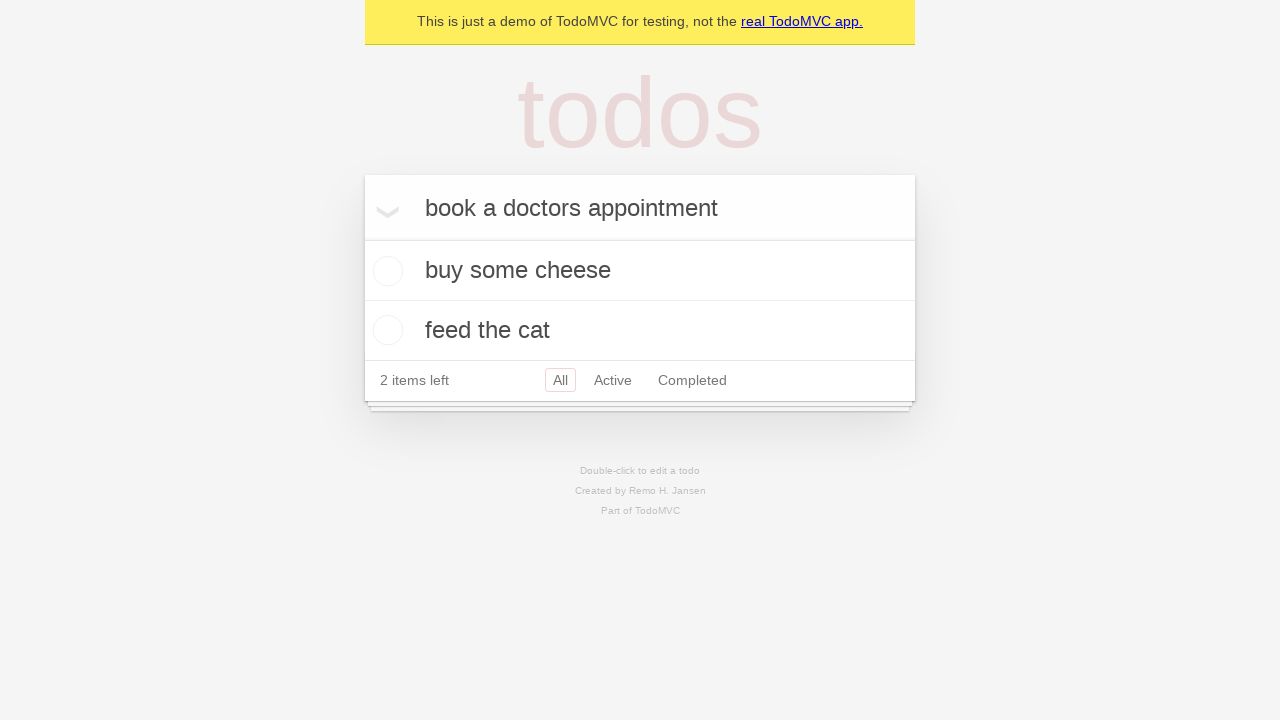

Pressed Enter to create todo 'book a doctors appointment' on internal:attr=[placeholder="What needs to be done?"i]
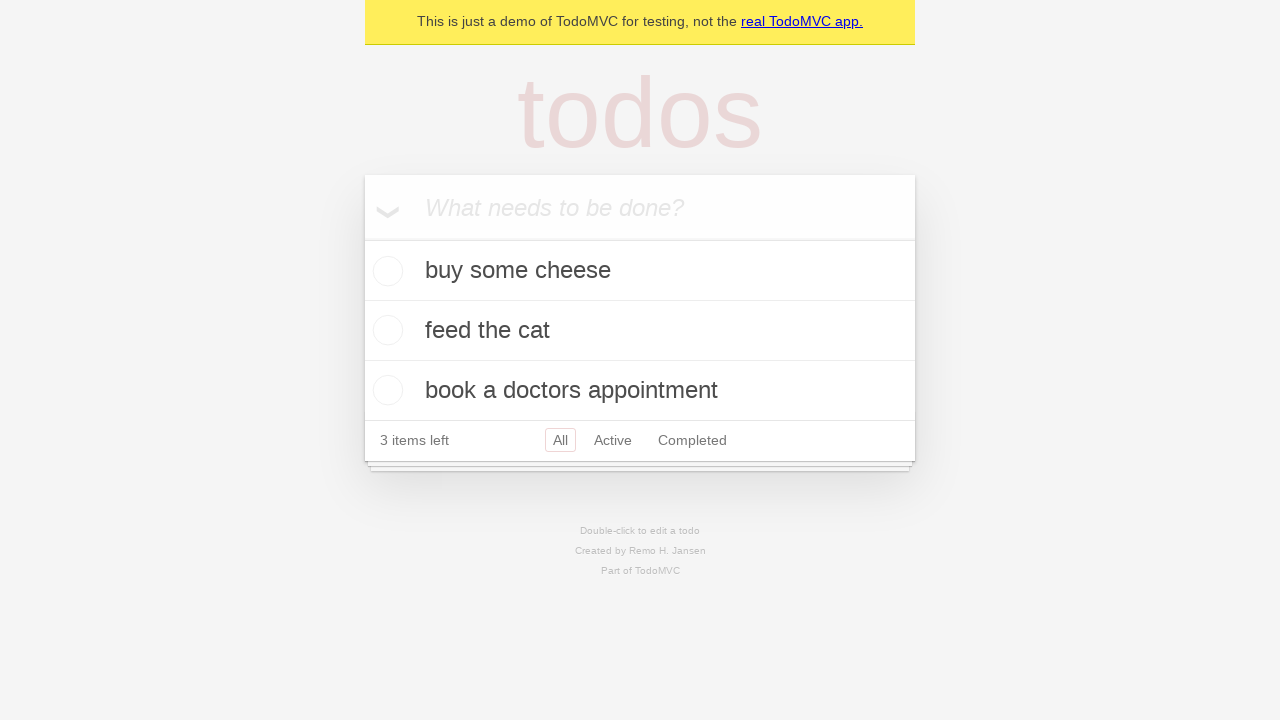

Filled todo input with 'random' on internal:attr=[placeholder="What needs to be done?"i]
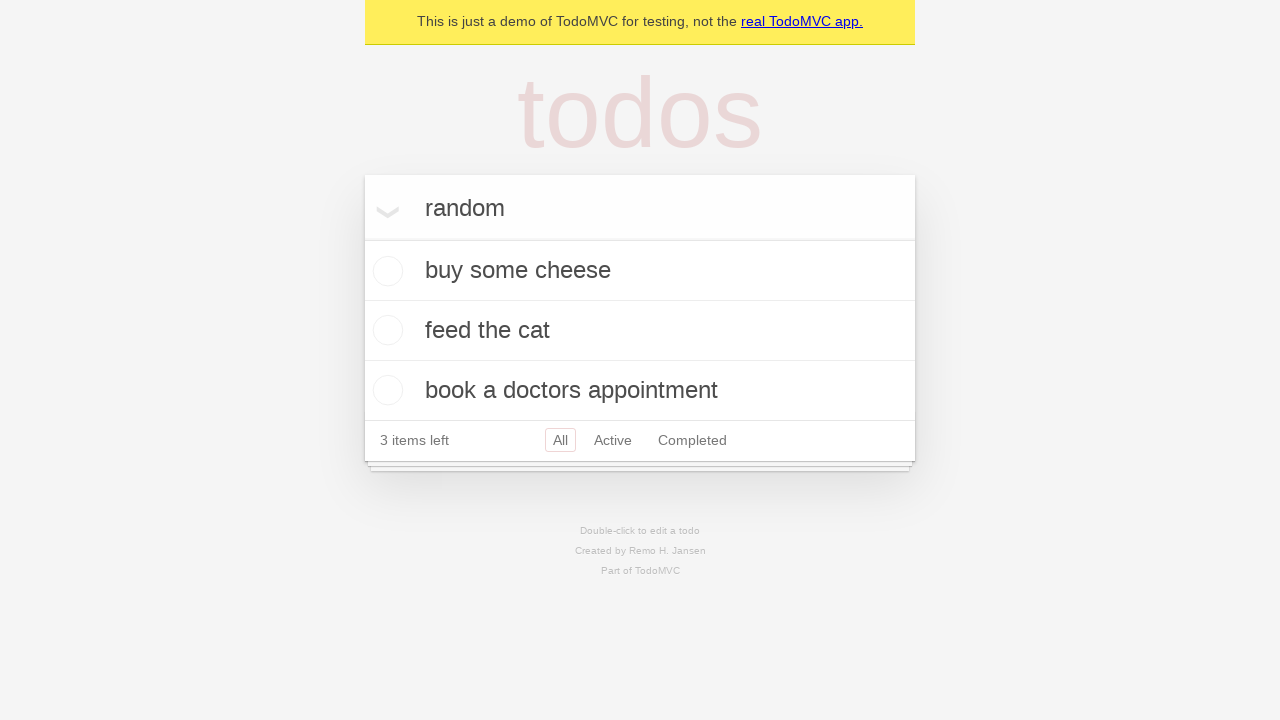

Pressed Enter to create todo 'random' on internal:attr=[placeholder="What needs to be done?"i]
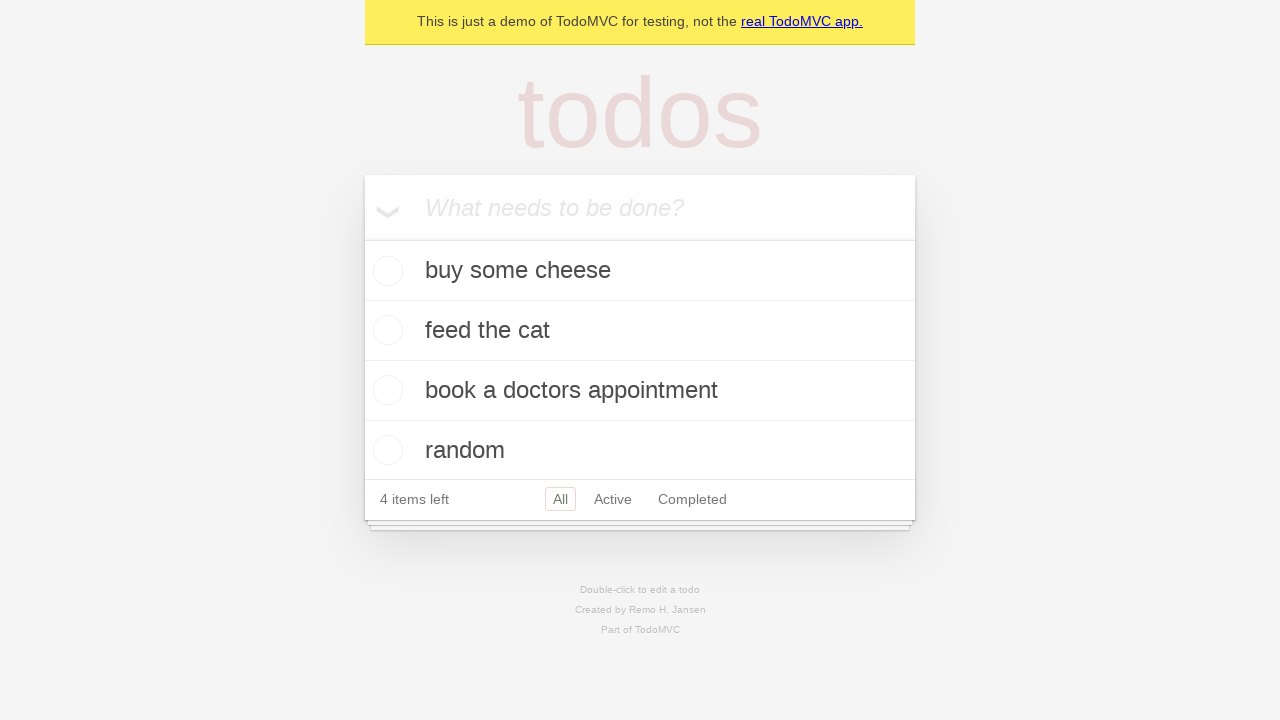

Waited for all 4 todo items to be created
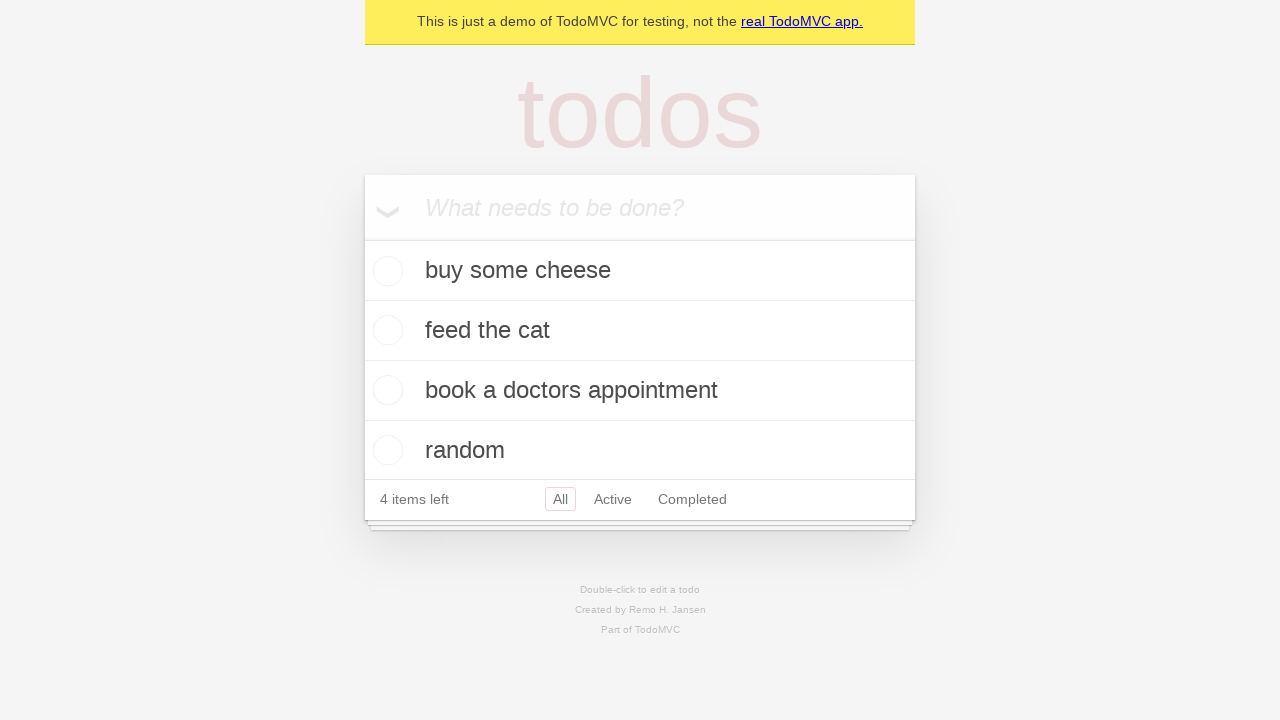

Checked the first todo item as completed at (385, 271) on .todo-list li .toggle >> nth=0
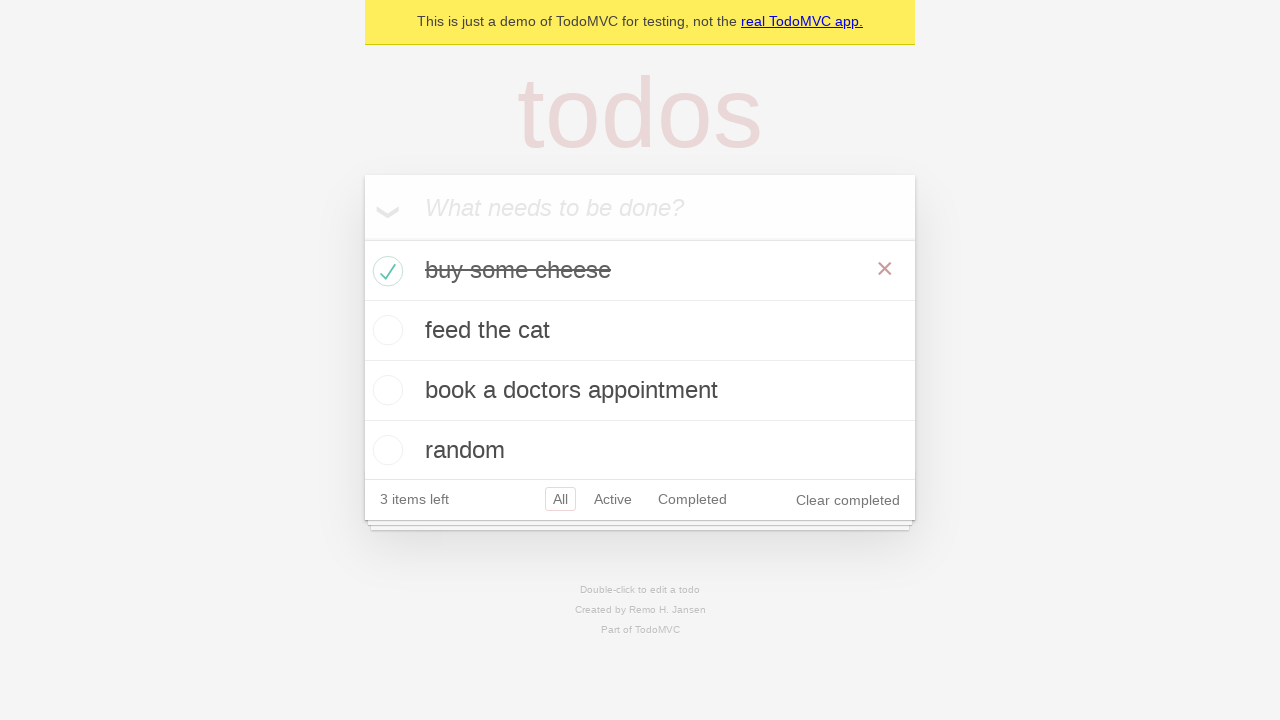

Clear completed button appeared after marking item complete
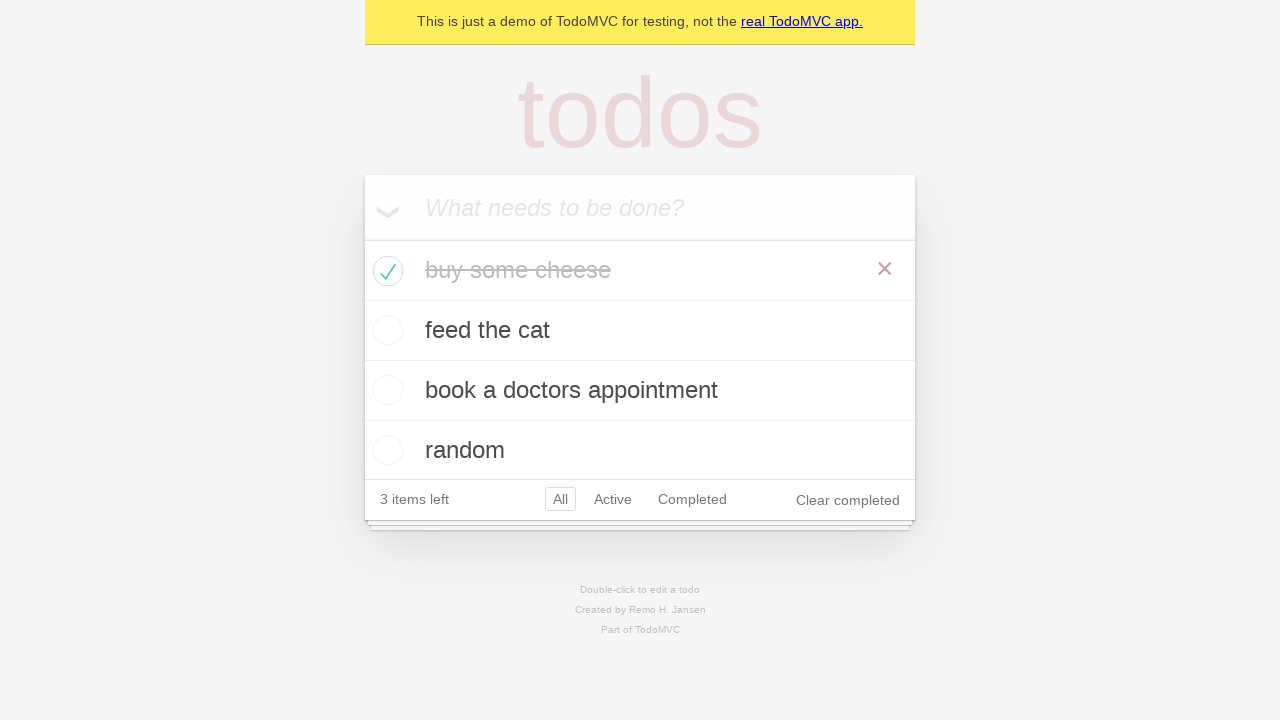

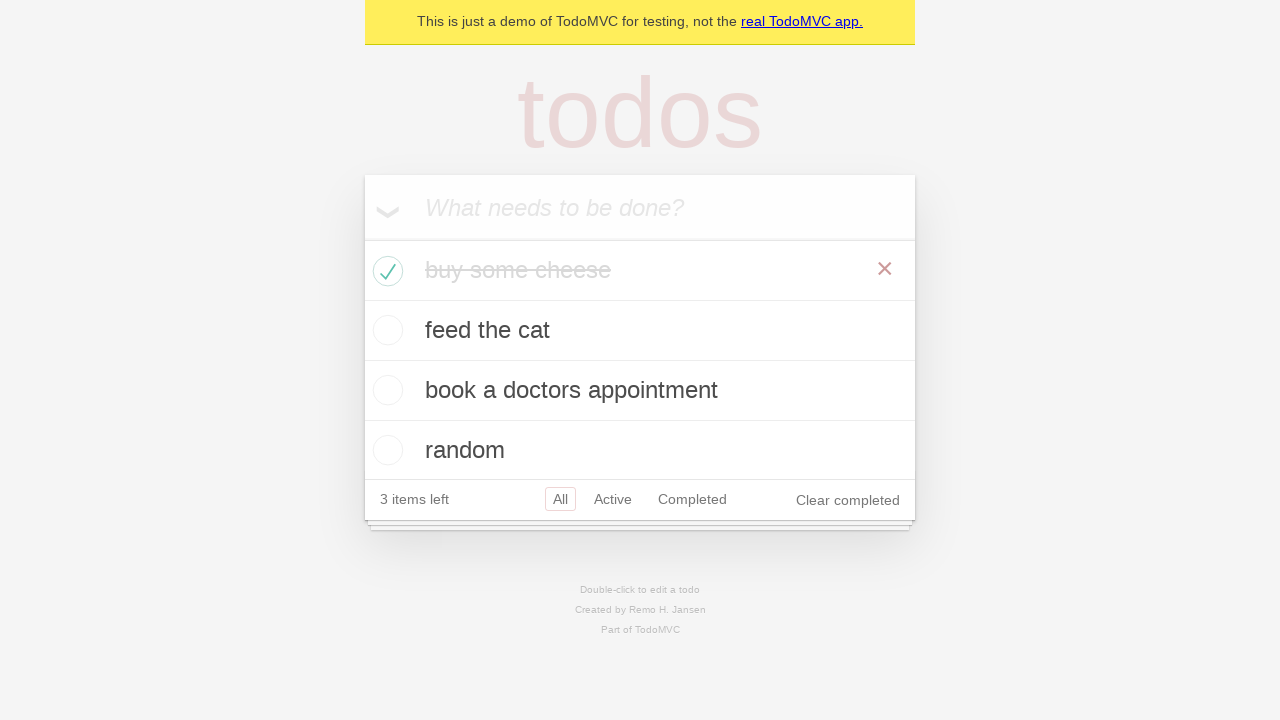